Tests checkbox functionality by ensuring the first checkbox is checked and the second is unchecked

Starting URL: http://the-internet.herokuapp.com/checkboxes

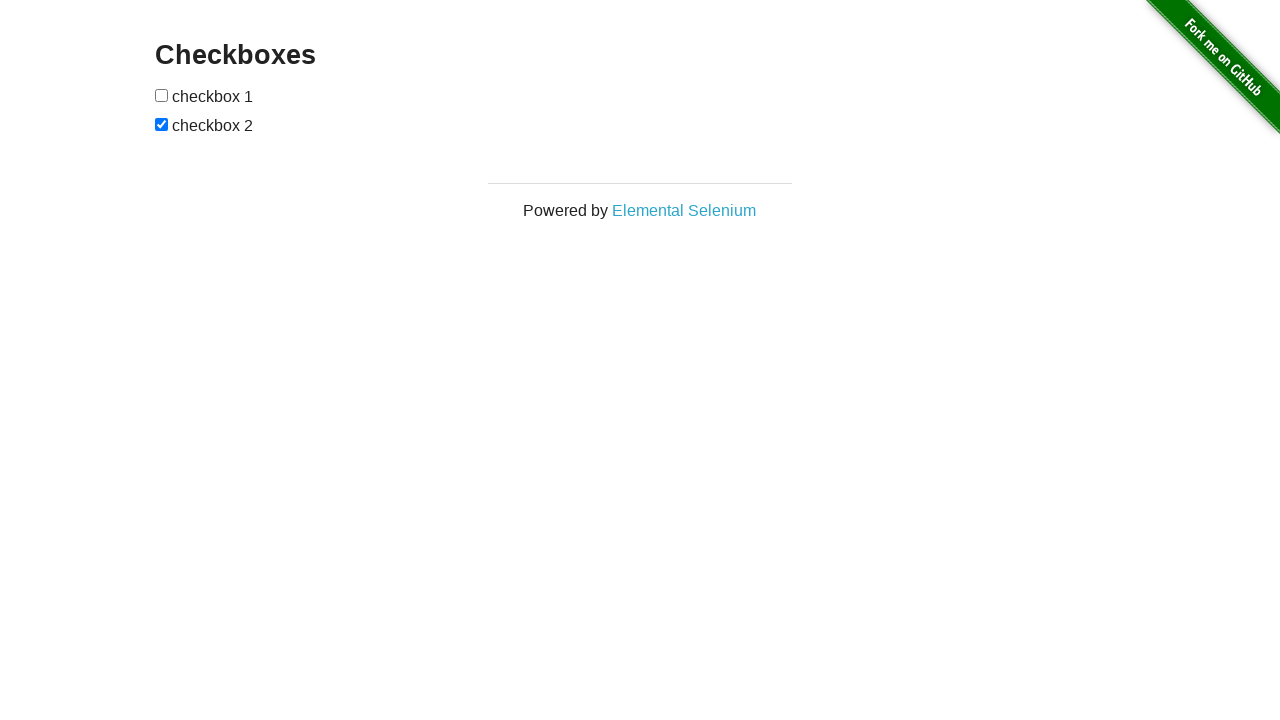

Located all checkboxes on the page
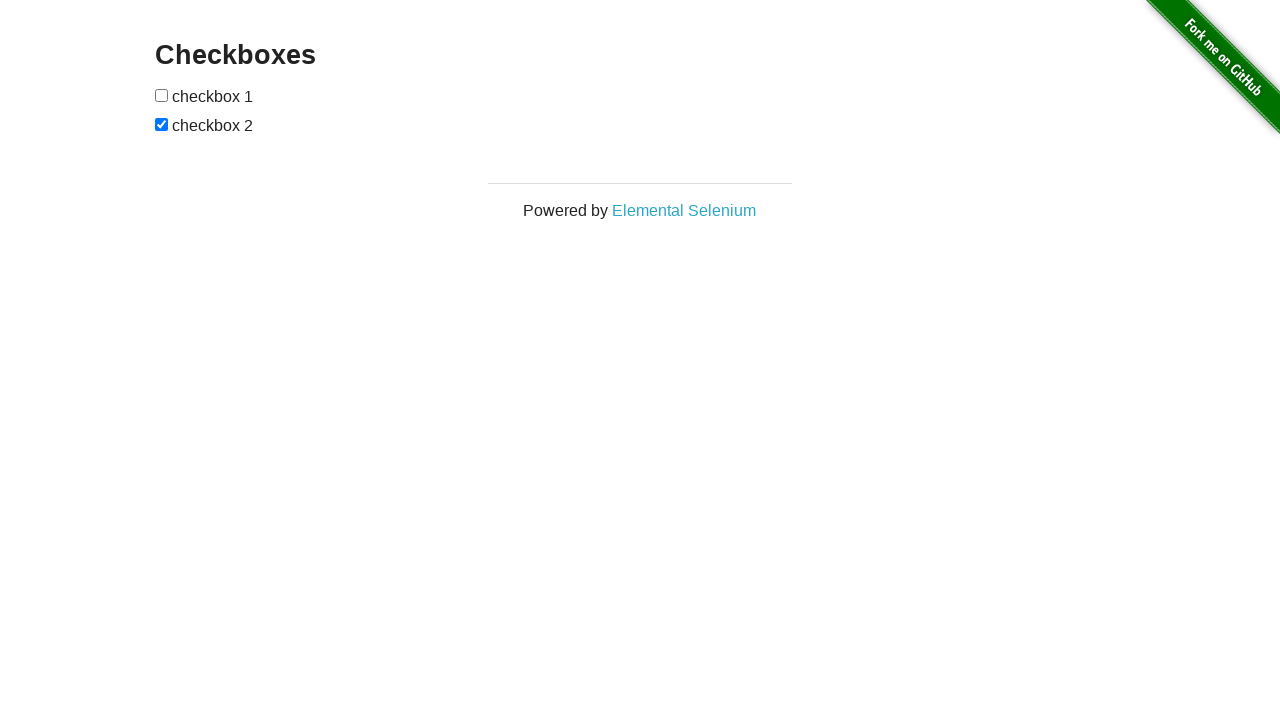

Clicked first checkbox to check it at (162, 95) on [type=checkbox] >> nth=0
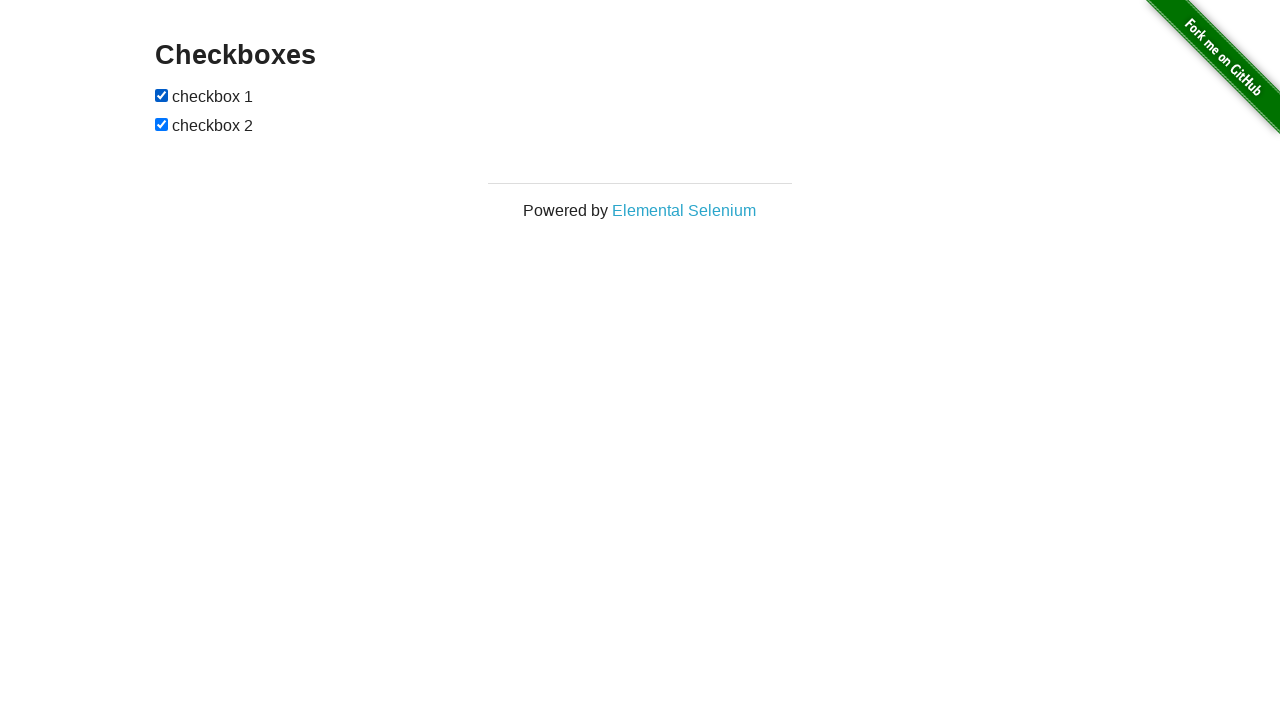

Clicked second checkbox to uncheck it at (162, 124) on [type=checkbox] >> nth=1
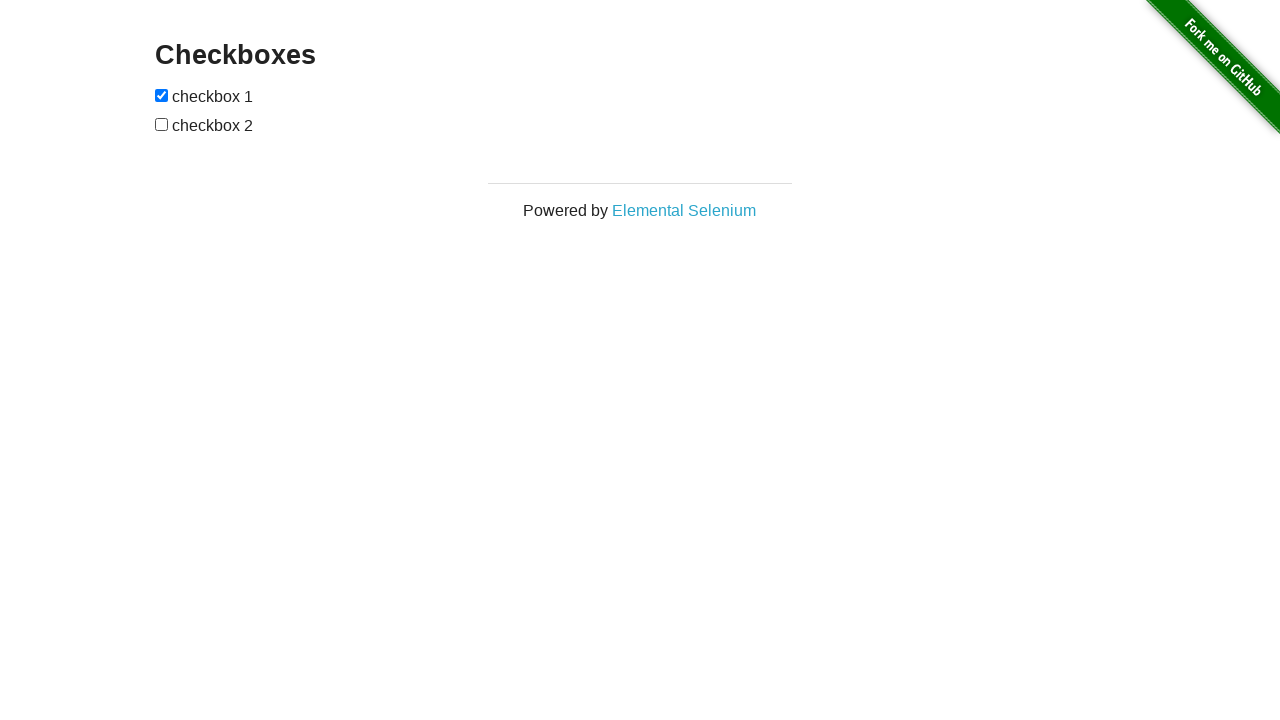

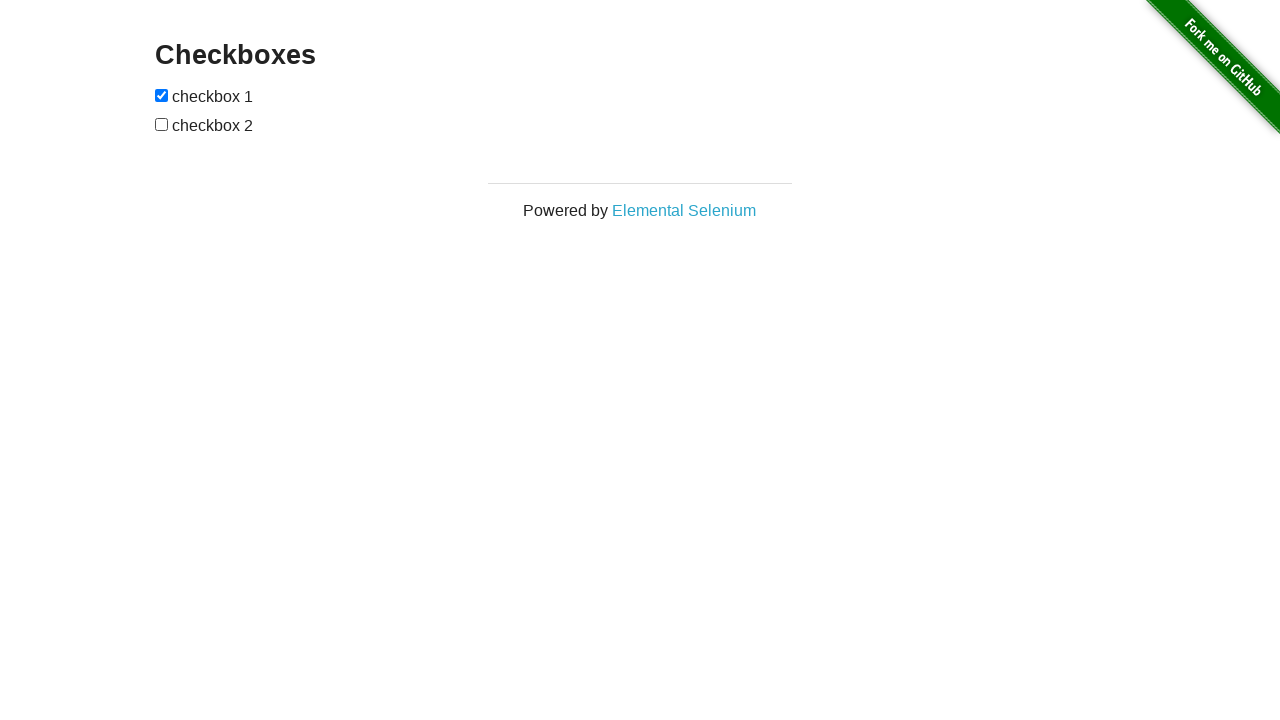